Tests jQuery UI custom dropdown by clicking to open it and selecting the "Slower" option, then verifying the selection

Starting URL: http://jqueryui.com/resources/demos/selectmenu/default.html

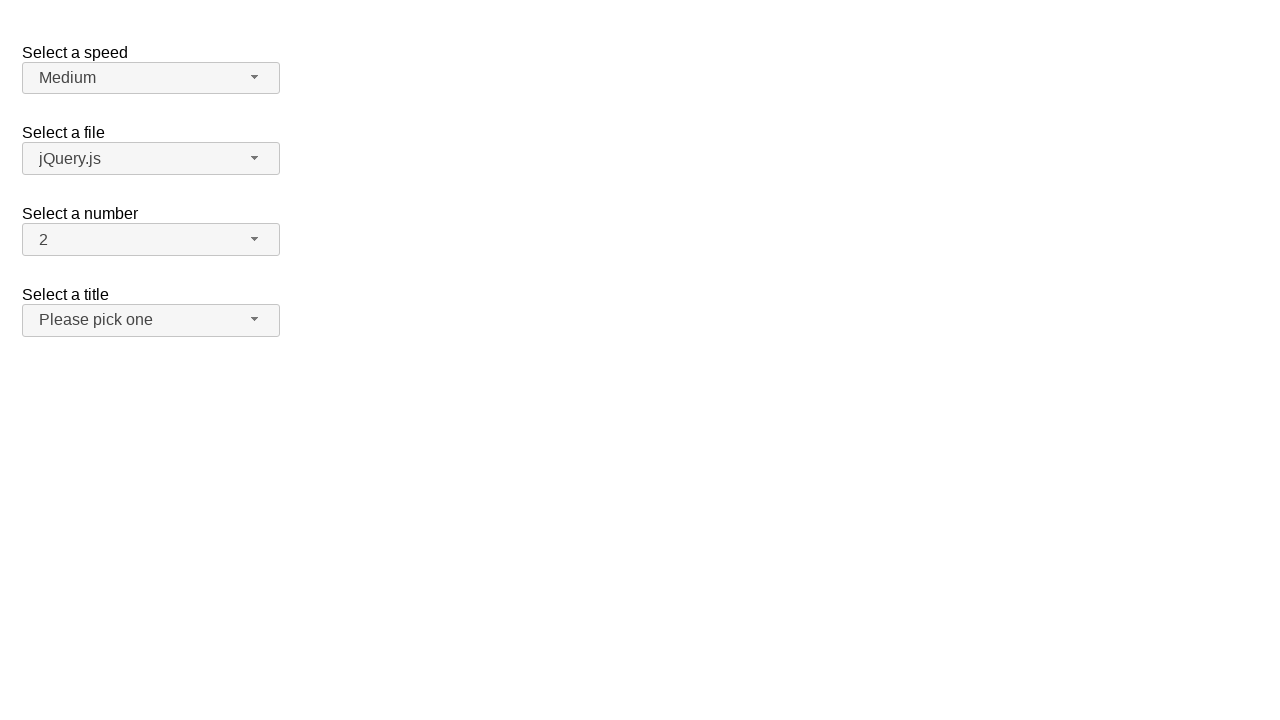

Clicked dropdown button to open jQuery UI selectmenu at (151, 78) on span#speed-button
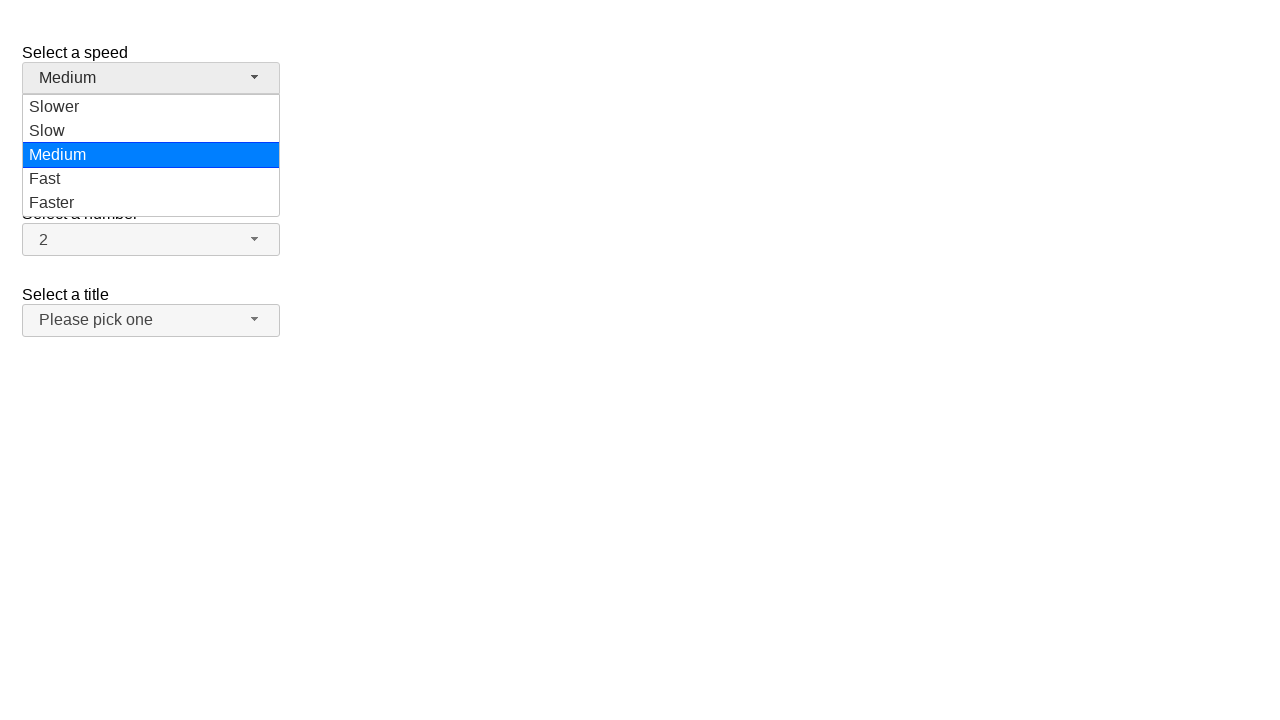

Dropdown menu became visible
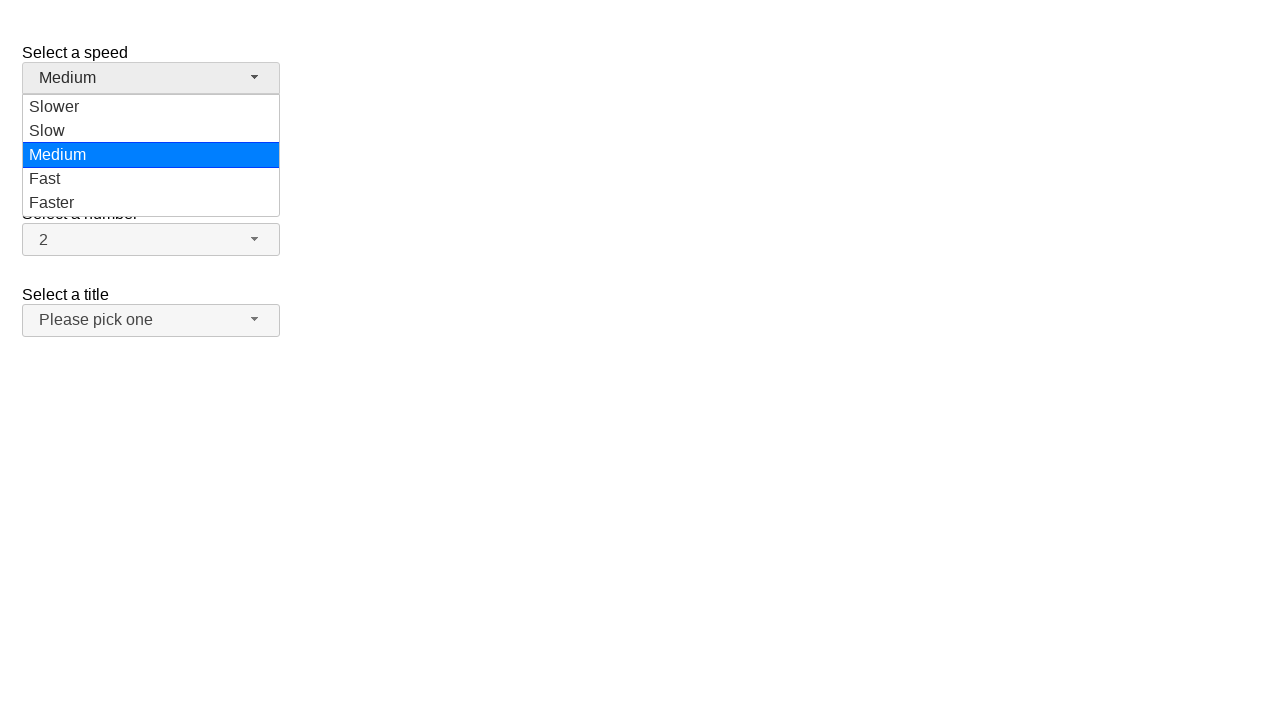

Selected 'Slower' option from dropdown menu at (151, 107) on ul#speed-menu li:has-text('Slower')
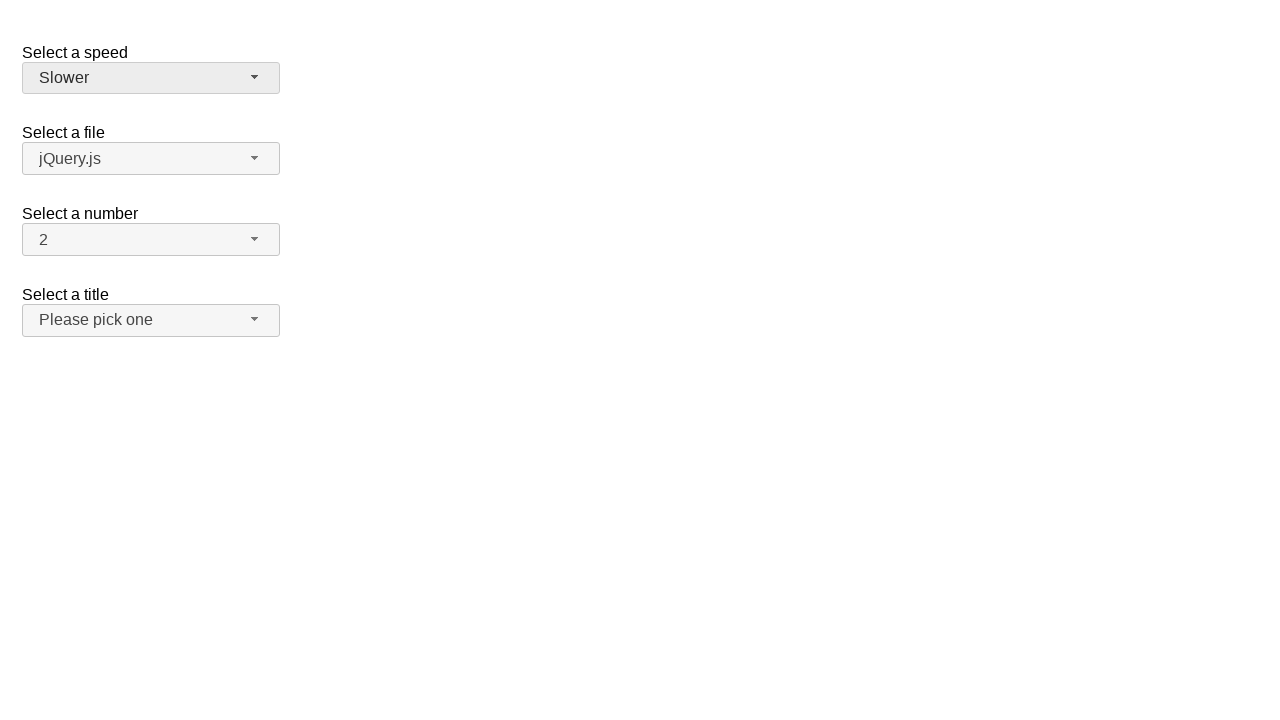

Verified that 'Slower' option was successfully selected
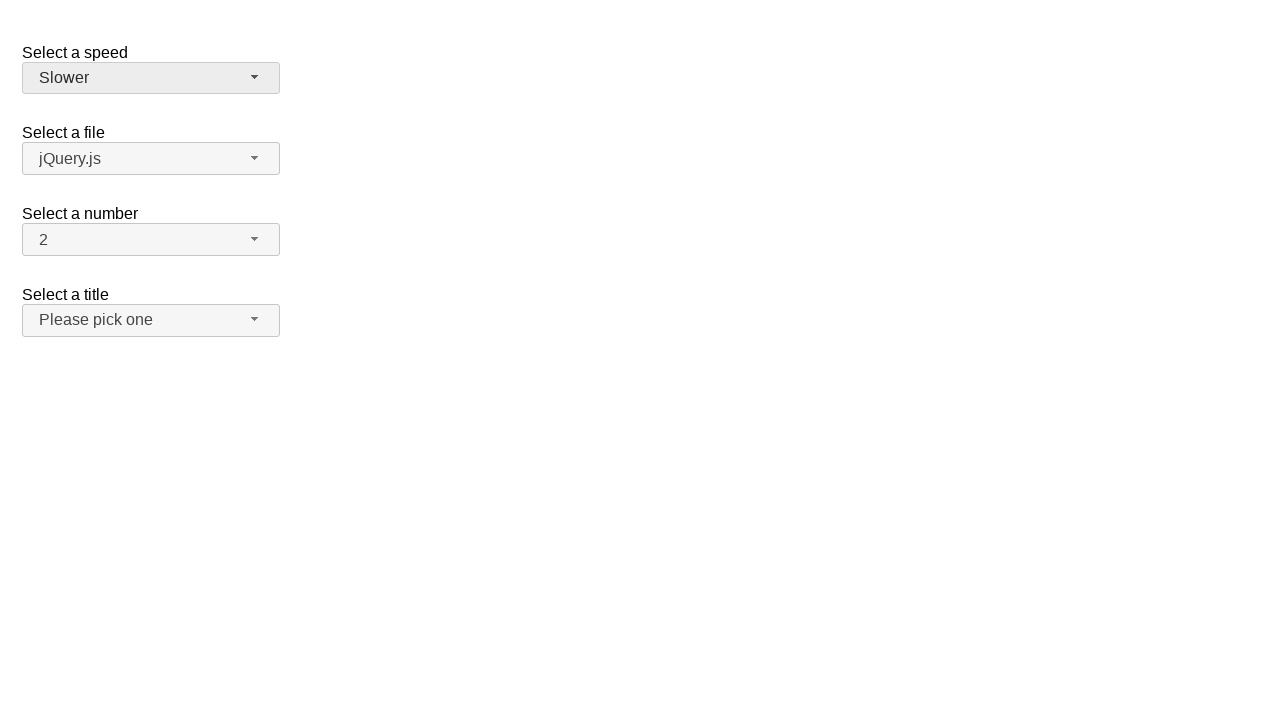

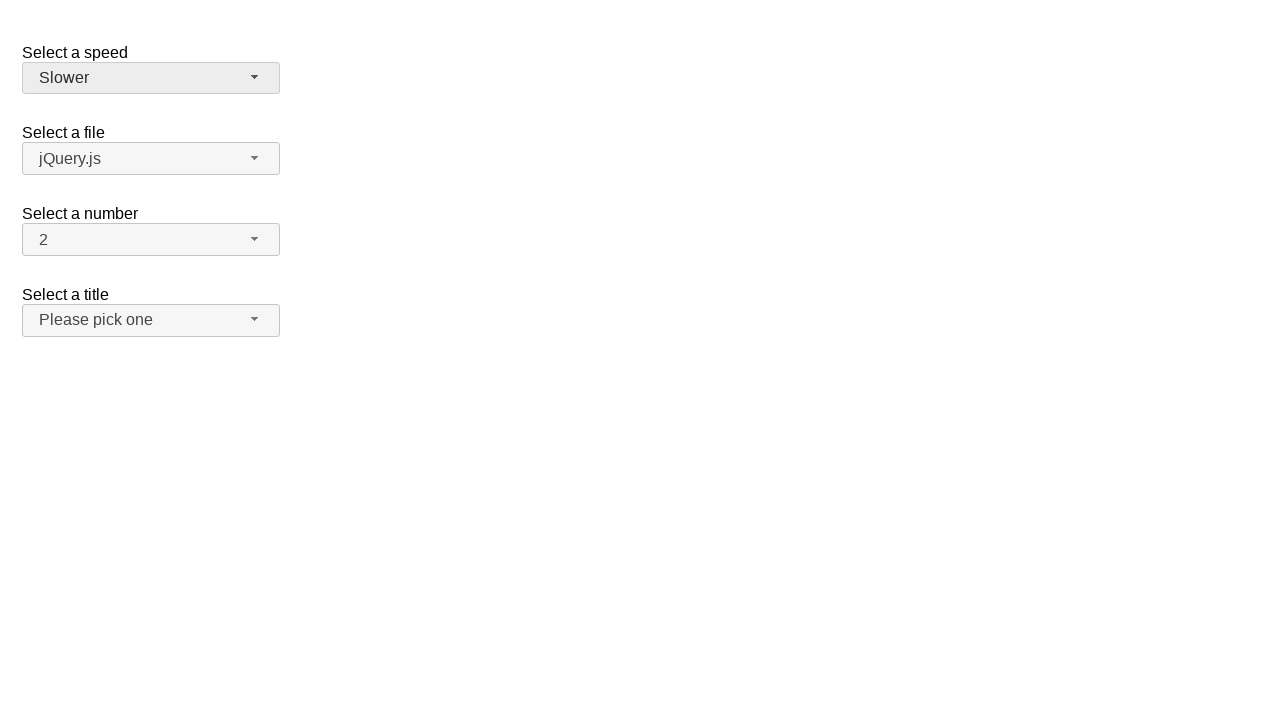